Tests opting out of A/B tests by first visiting the page, verifying the A/B test is active, then adding an opt-out cookie and refreshing to confirm the opt-out takes effect.

Starting URL: http://the-internet.herokuapp.com/abtest

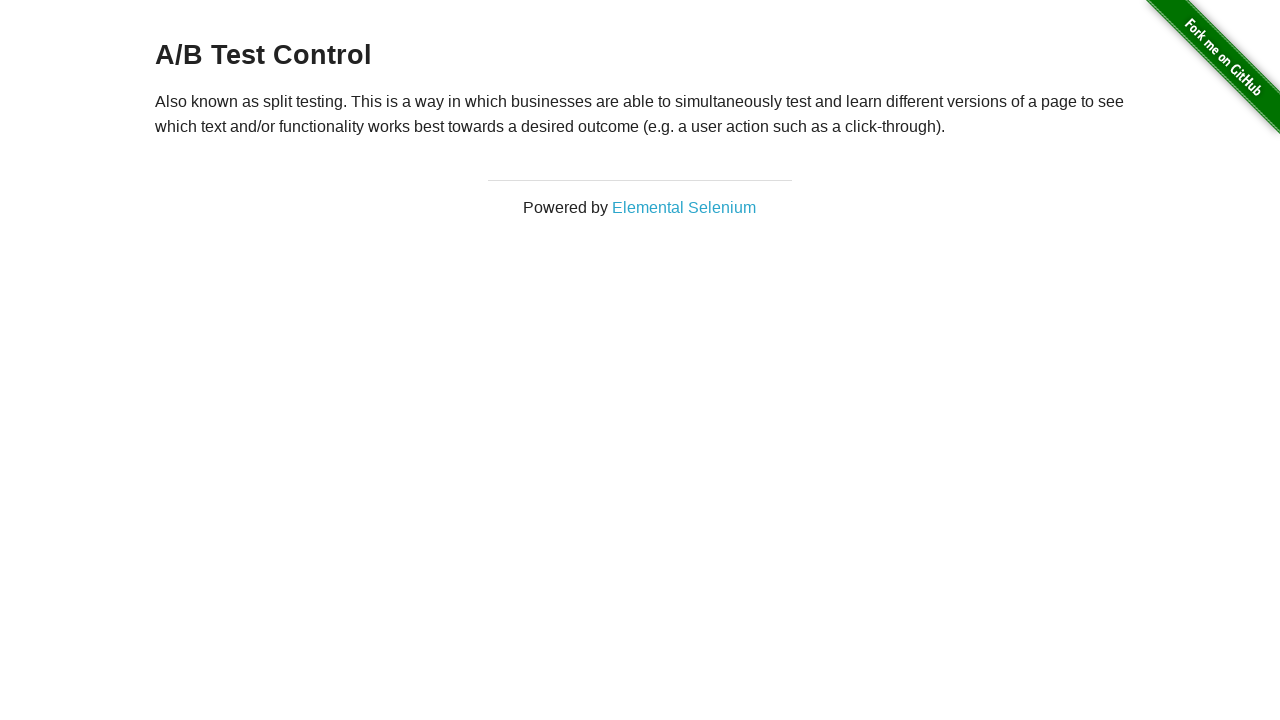

Retrieved initial heading text to verify A/B test is active
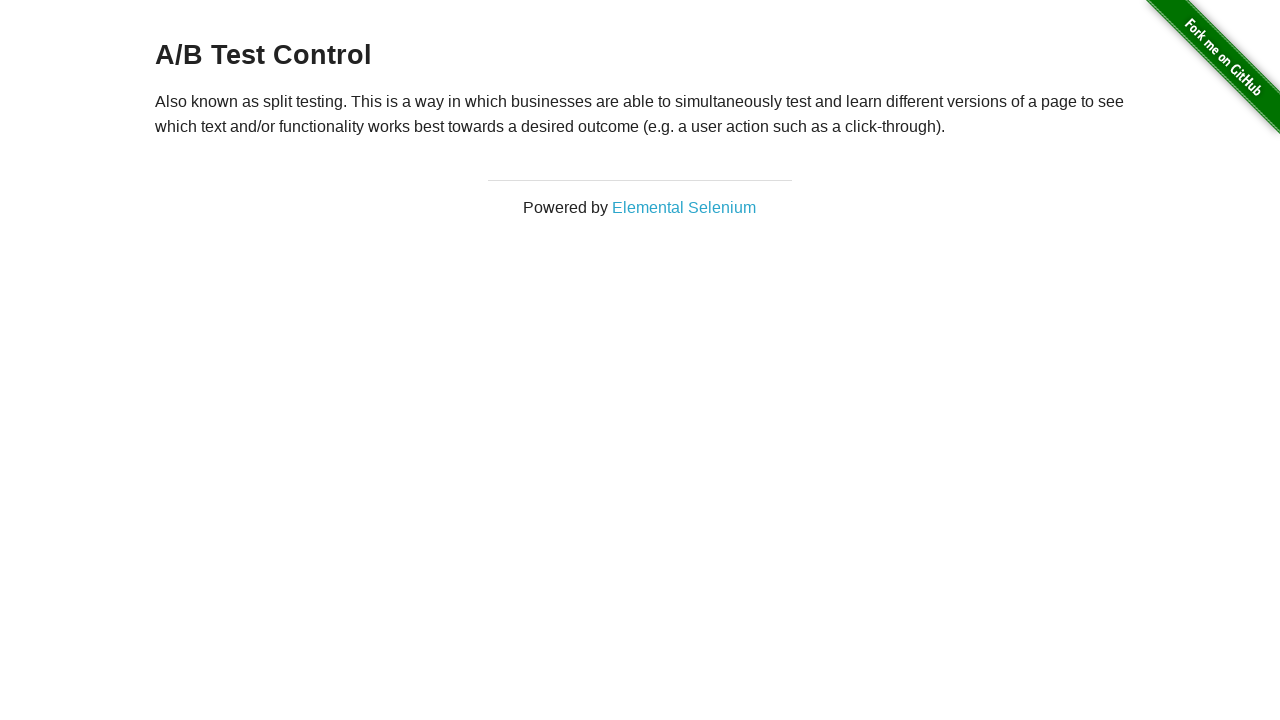

Verified heading starts with 'A/B Test' - A/B test is active
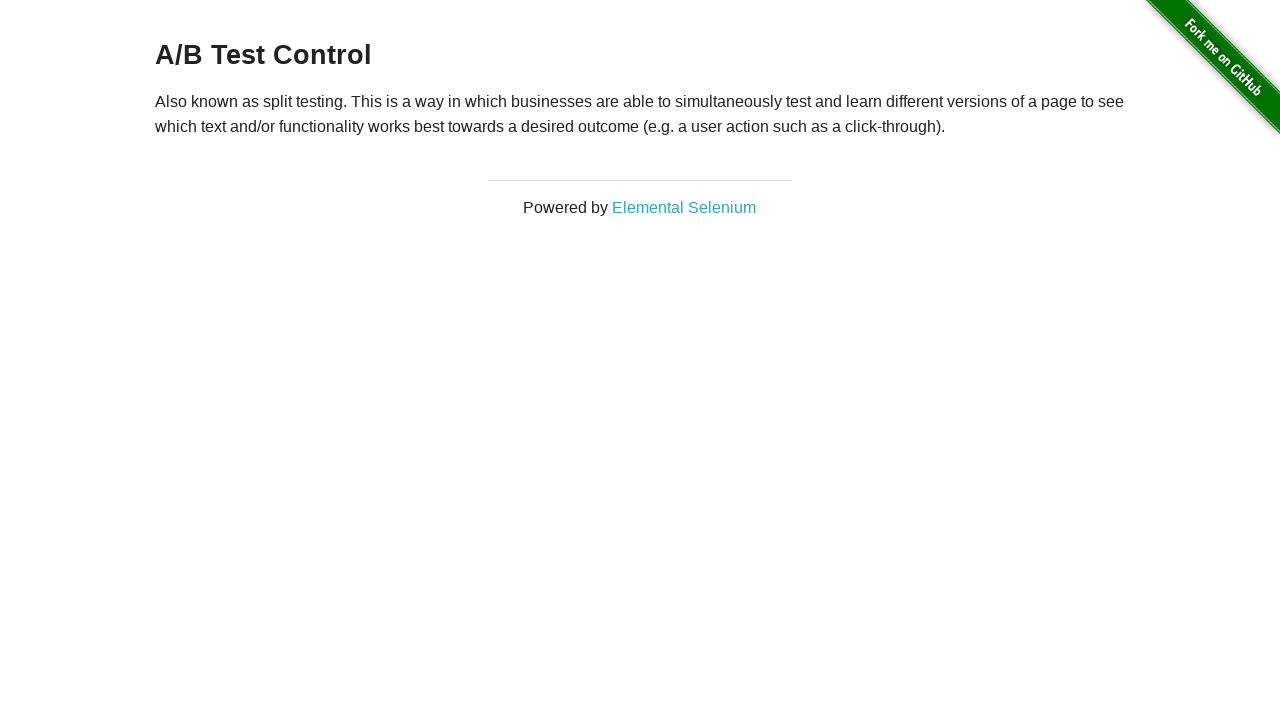

Added optimizelyOptOut cookie with value 'true'
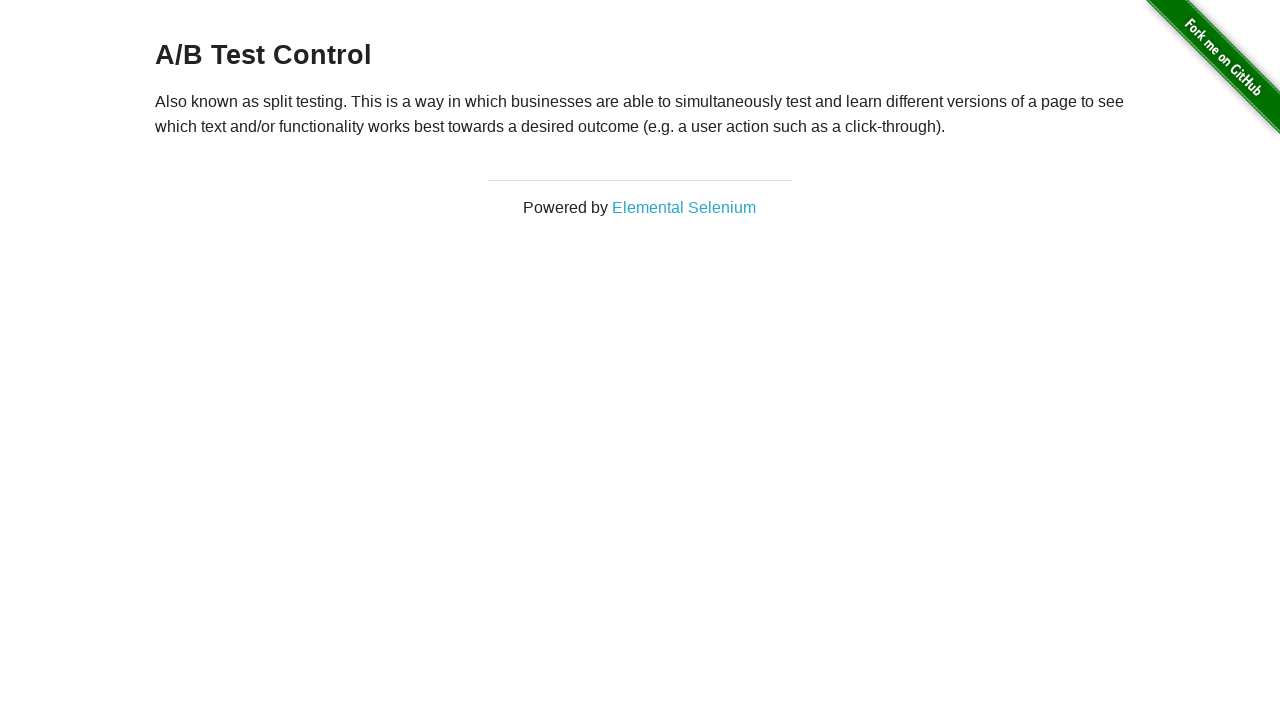

Reloaded page to apply opt-out cookie
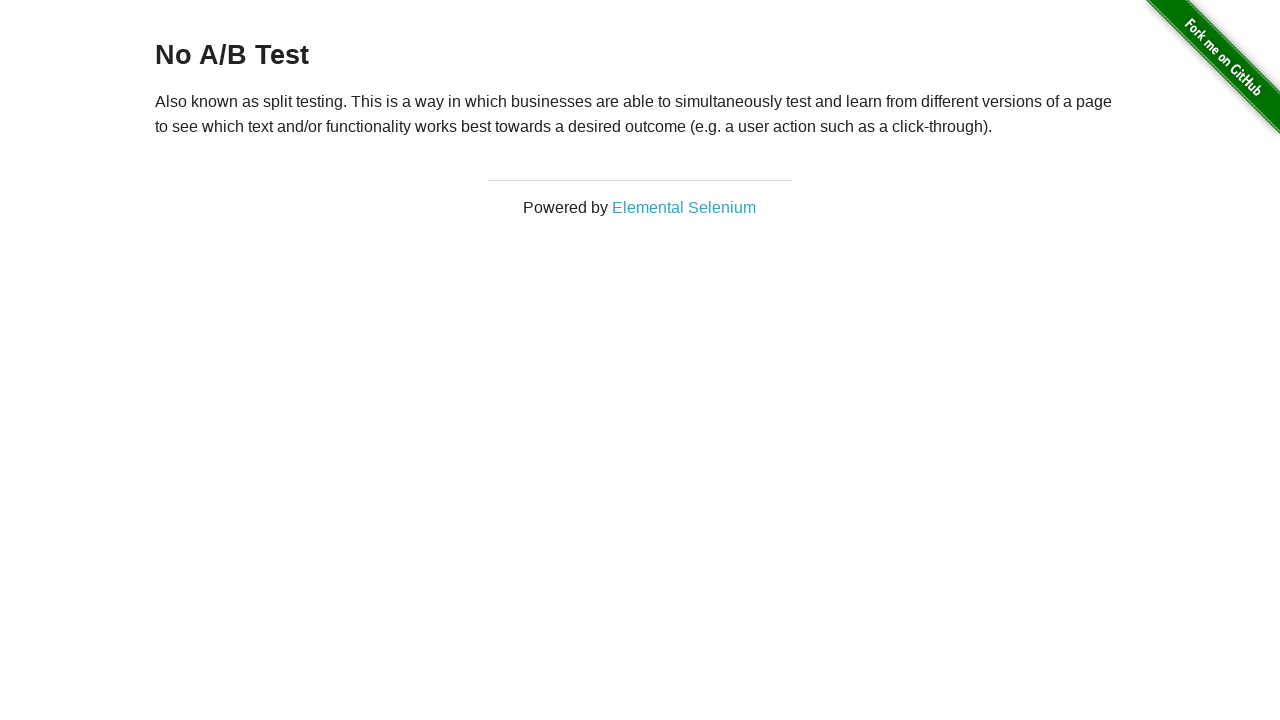

Retrieved heading text after page reload to verify opt-out effect
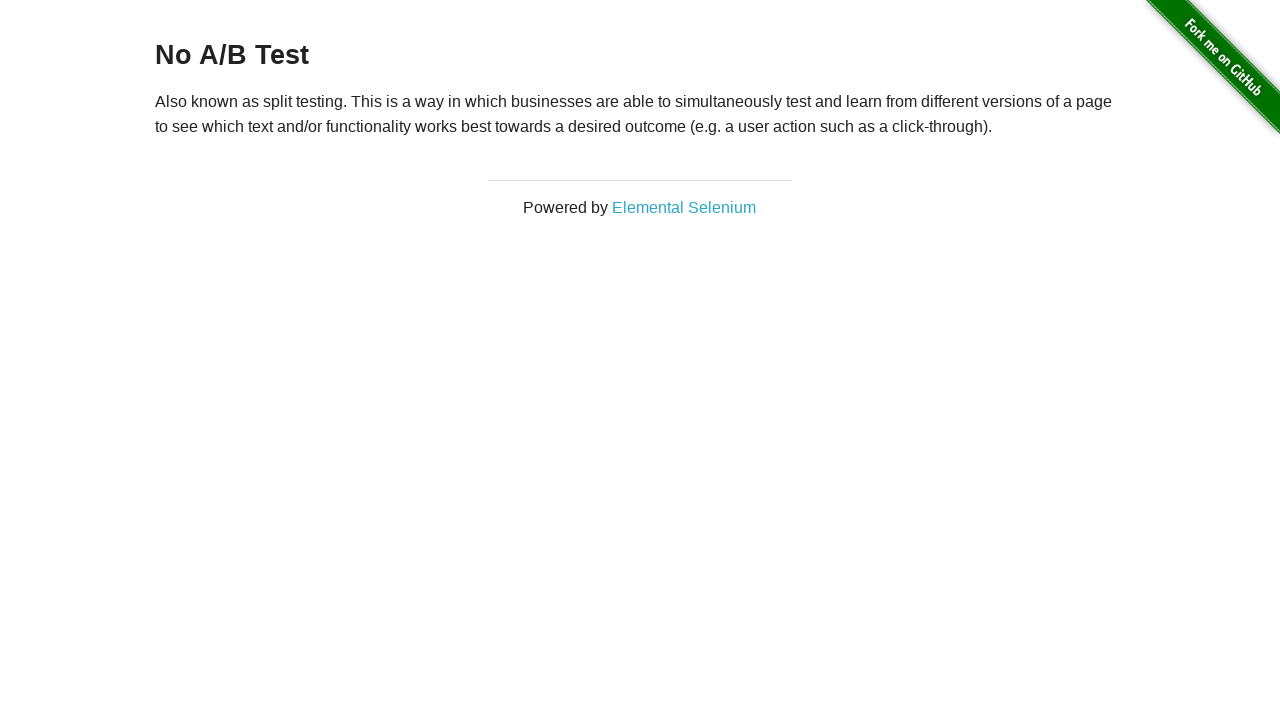

Verified heading starts with 'No A/B Test' - opt-out cookie successfully applied
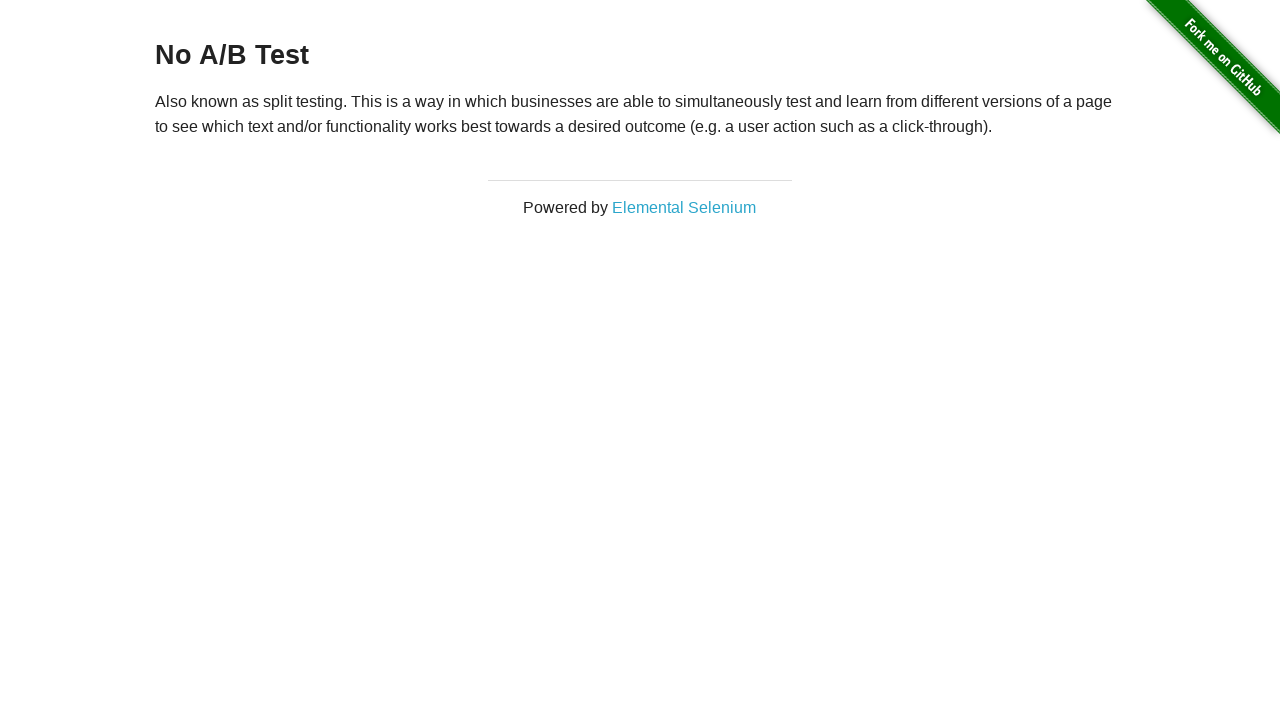

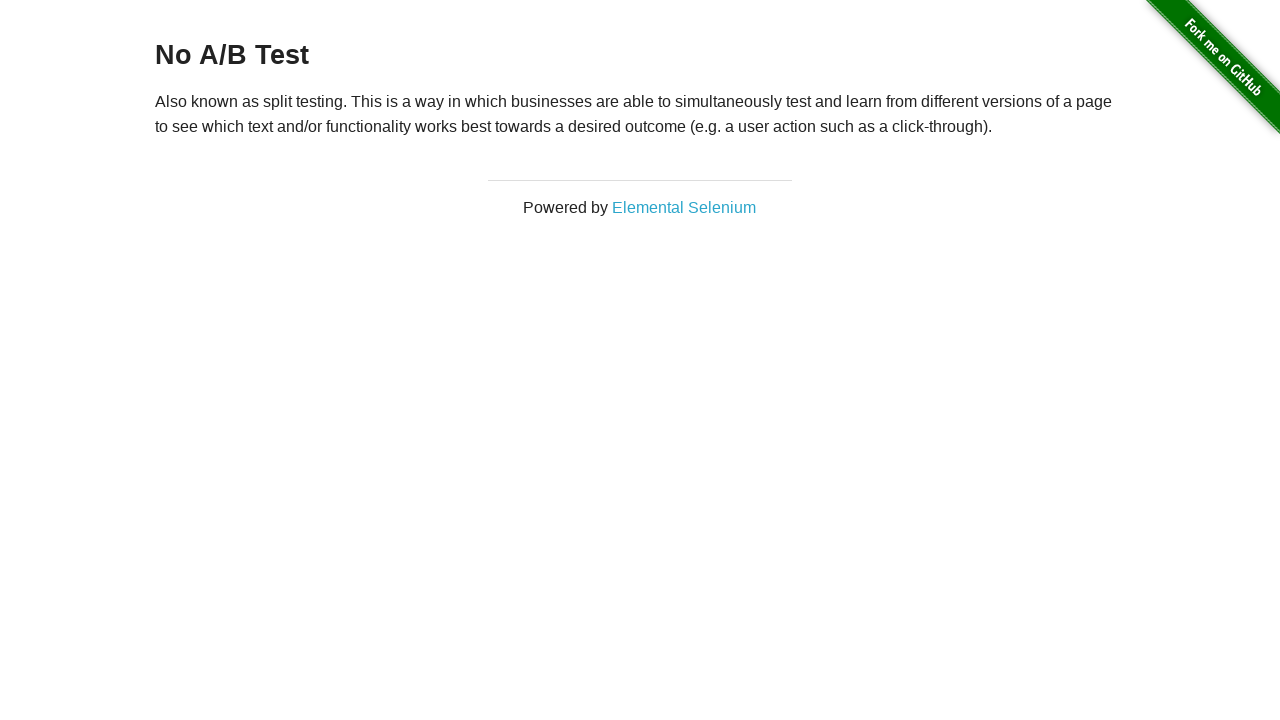